Tests the contact form submission with a different email address by navigating to Contact Us, filling form fields, and submitting.

Starting URL: https://shopdemo-alex-hot.koyeb.app/

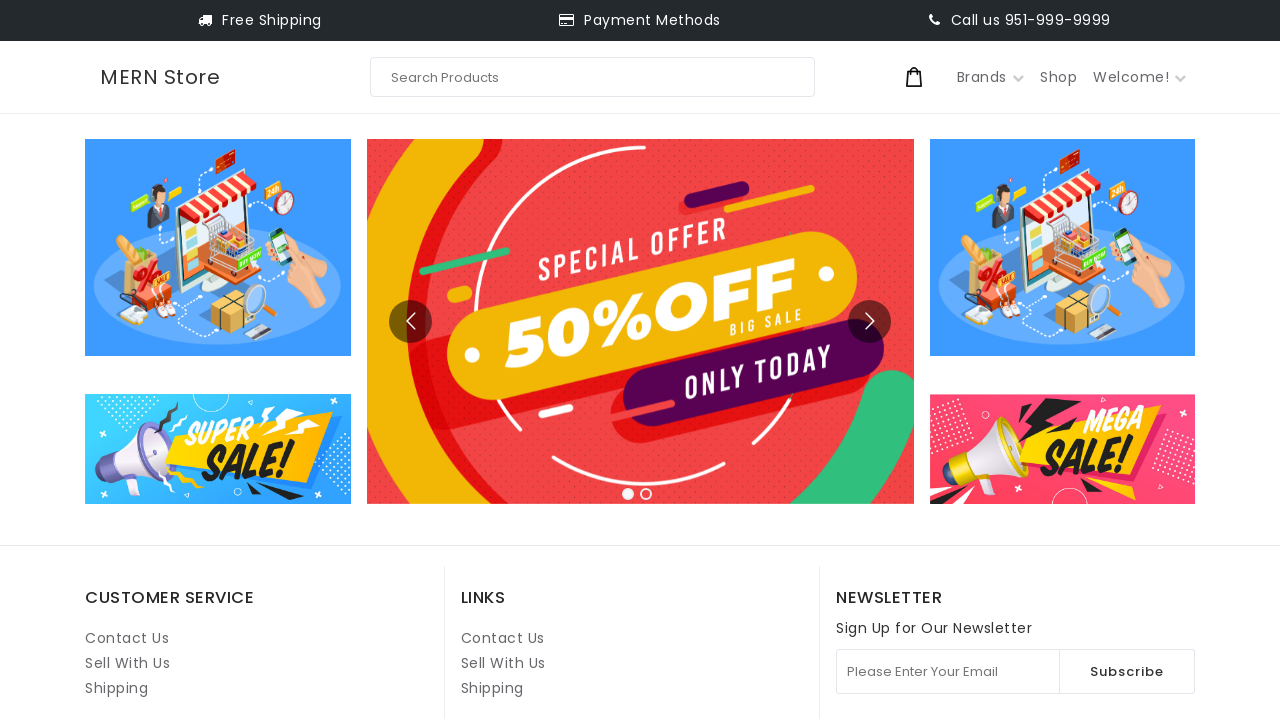

Clicked on Contact Us link at (503, 638) on internal:role=link[name="Contact Us"i] >> nth=1
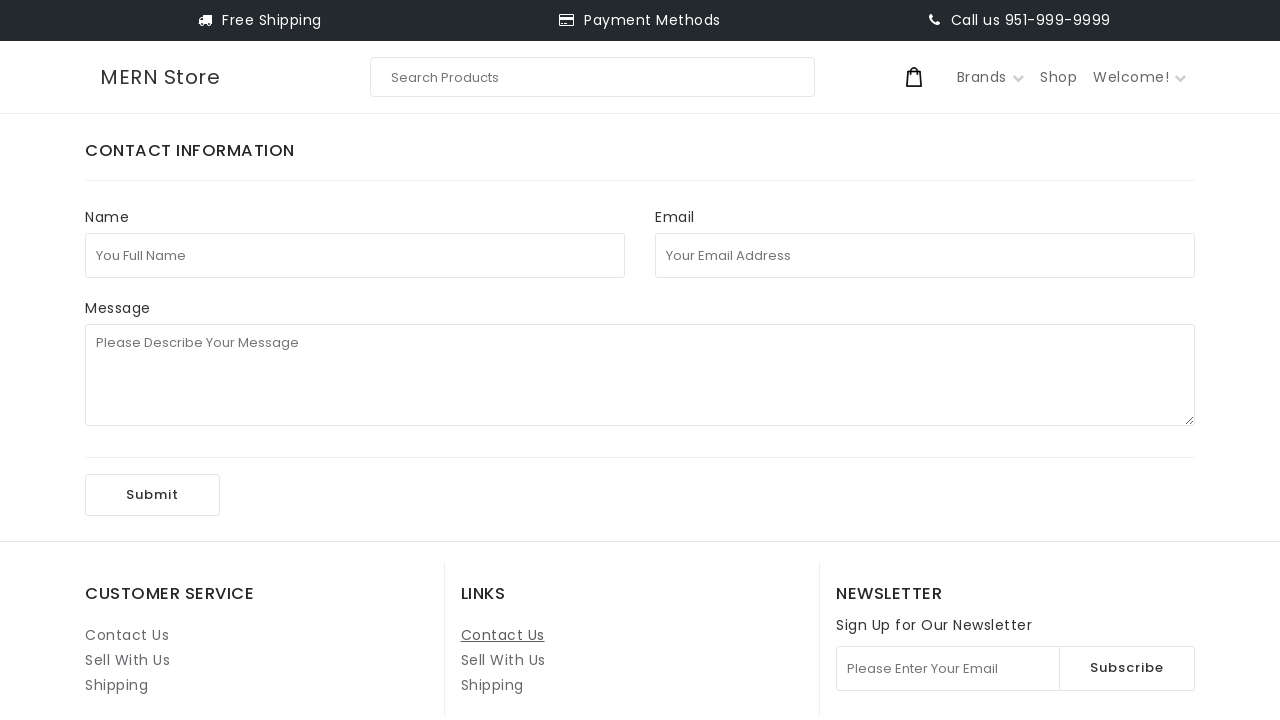

Clicked on full name field at (355, 255) on internal:attr=[placeholder="You Full Name"i]
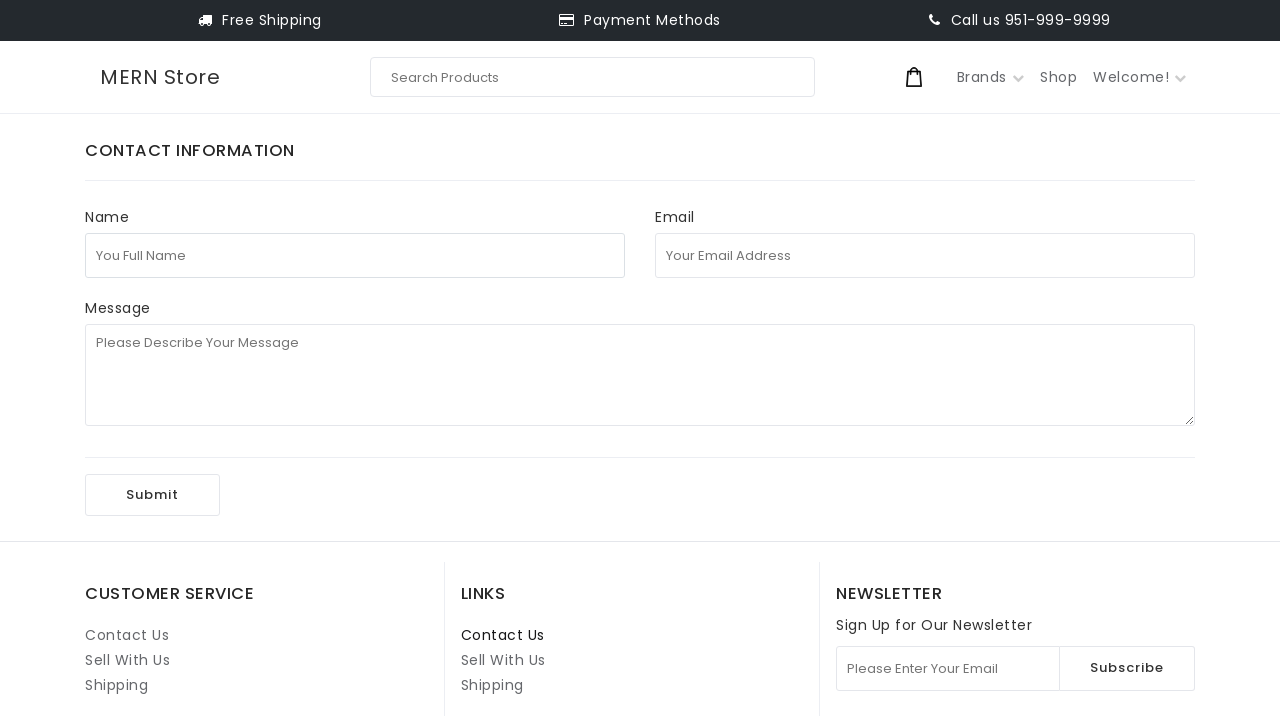

Filled full name field with 'test123' on internal:attr=[placeholder="You Full Name"i]
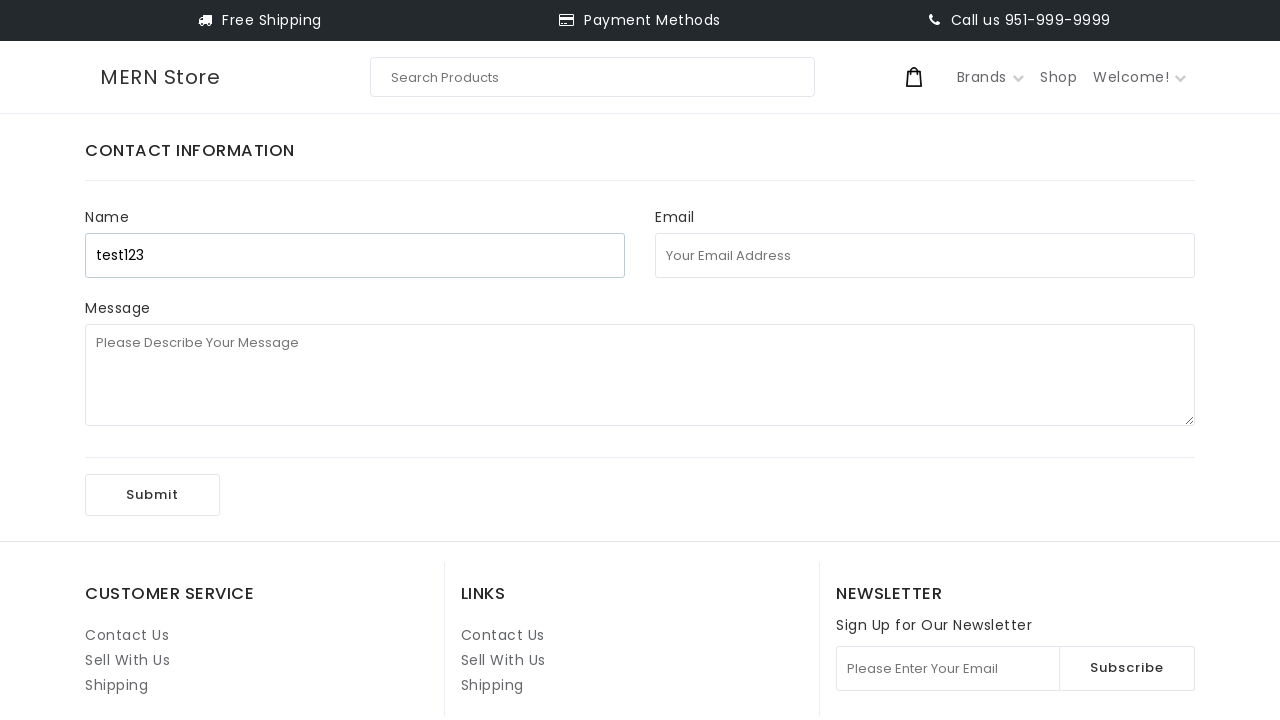

Clicked on email address field at (925, 255) on internal:attr=[placeholder="Your Email Address"i]
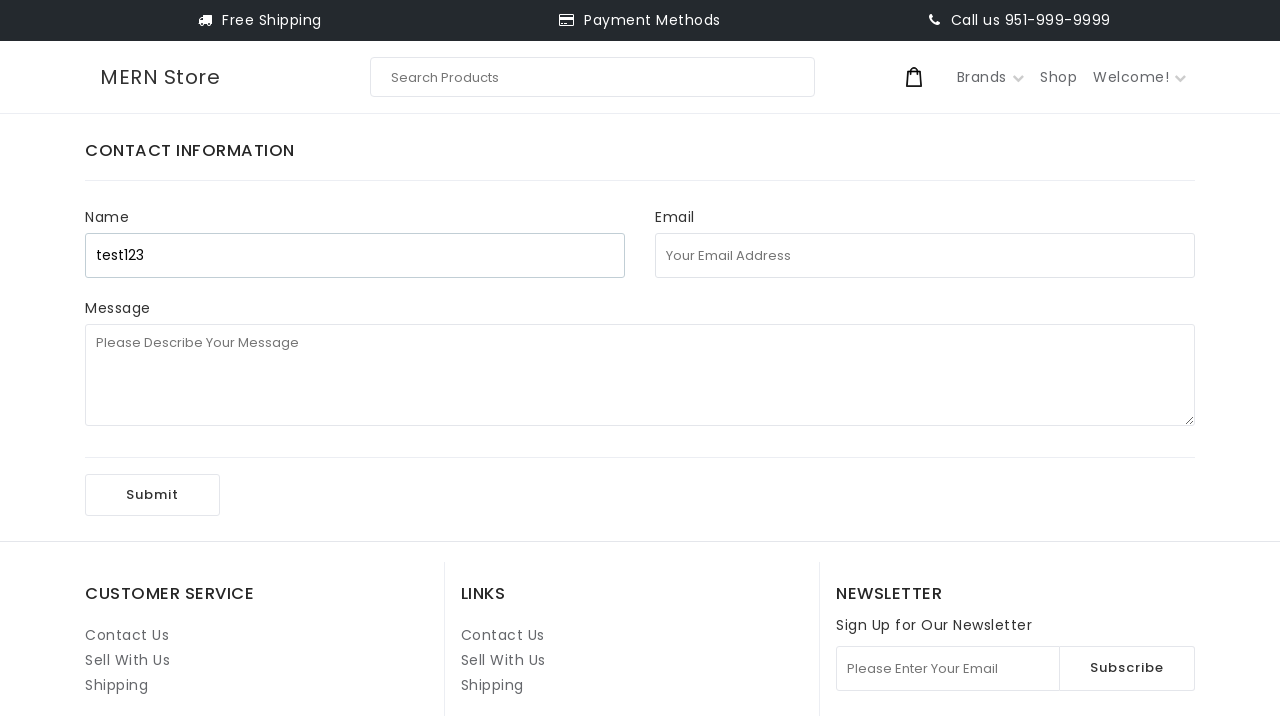

Filled email field with 'testuser7748291@uuu.com' on internal:attr=[placeholder="Your Email Address"i]
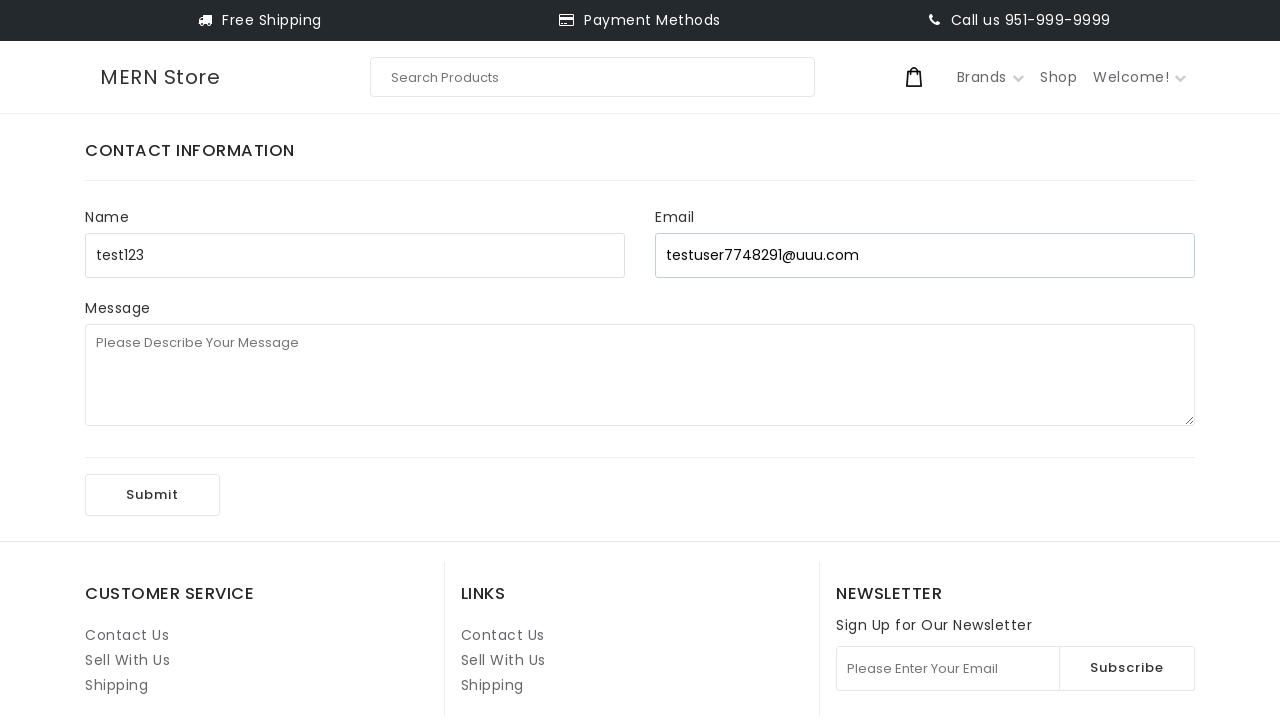

Clicked on message field at (640, 375) on internal:attr=[placeholder="Please Describe Your Message"i]
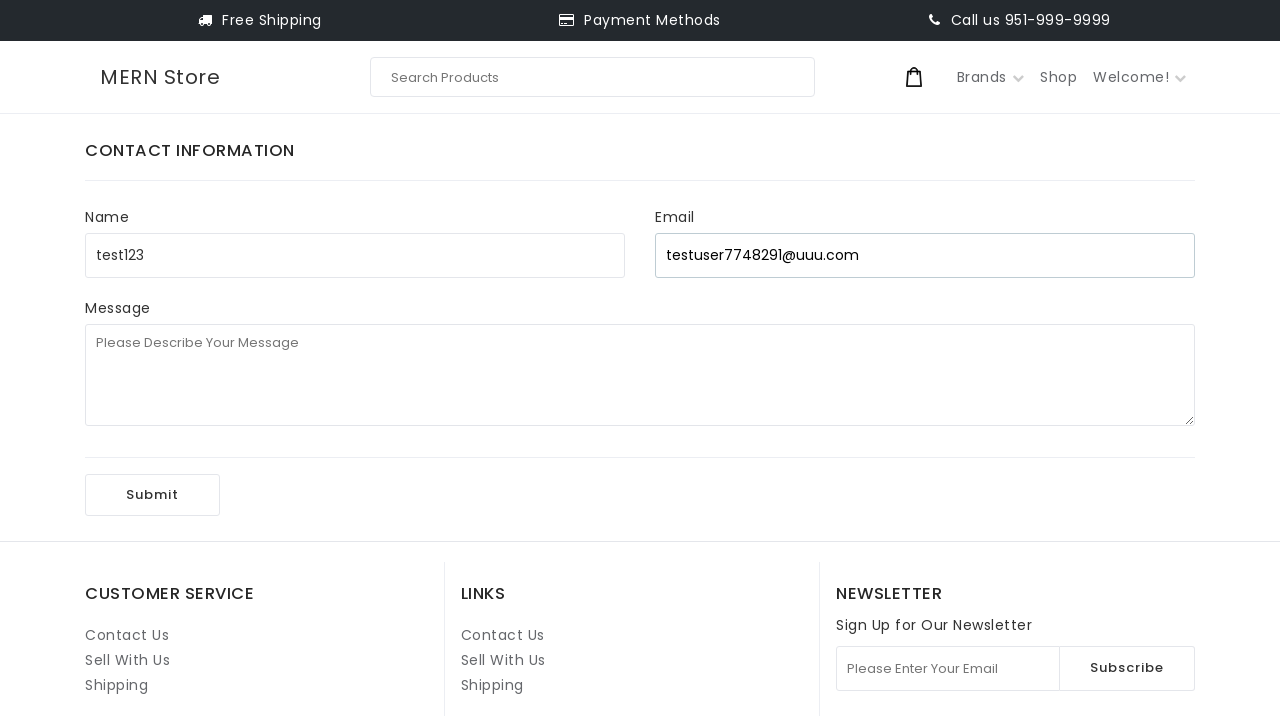

Filled message field with '1st playwright test' on internal:attr=[placeholder="Please Describe Your Message"i]
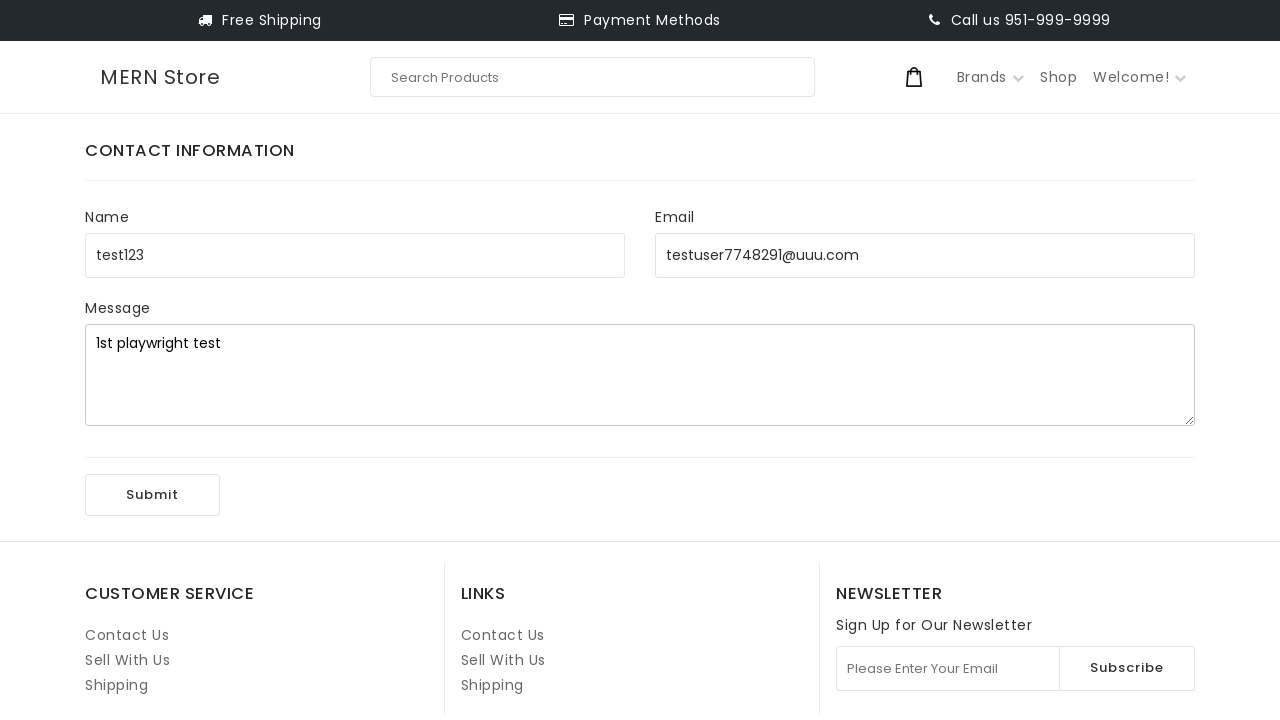

Clicked Submit button to submit contact form at (152, 495) on internal:role=button[name="Submit"i]
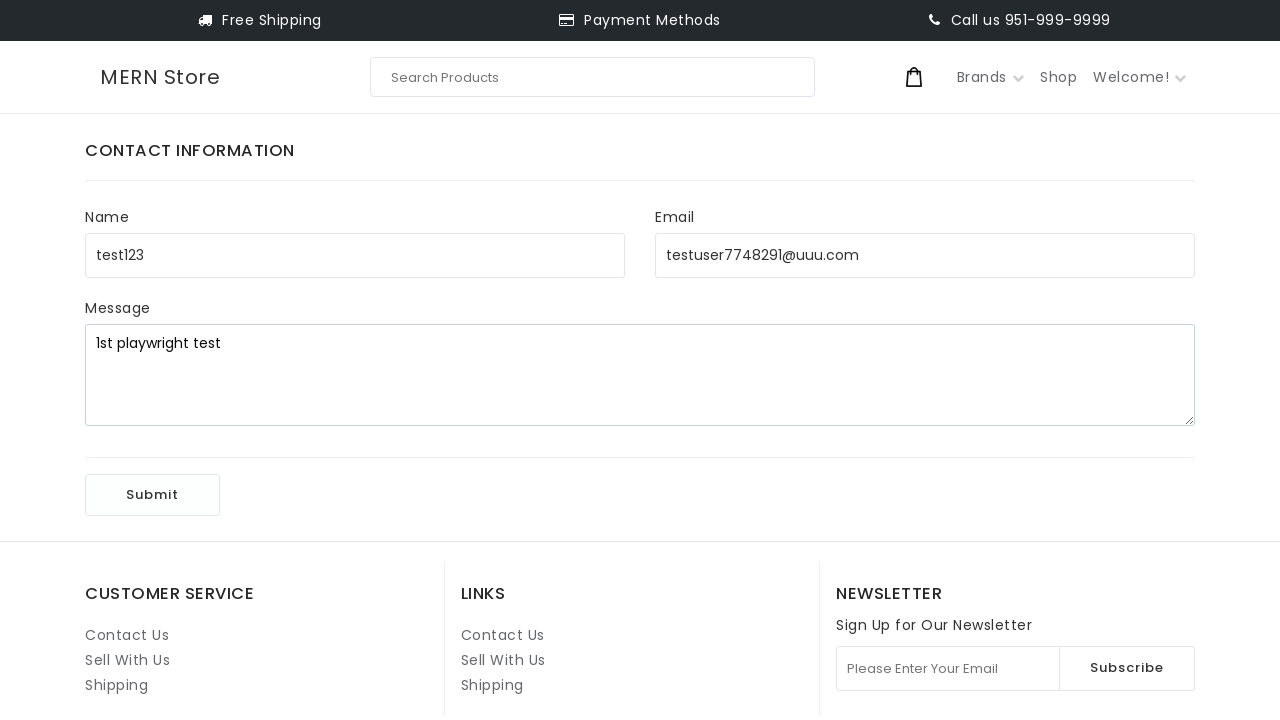

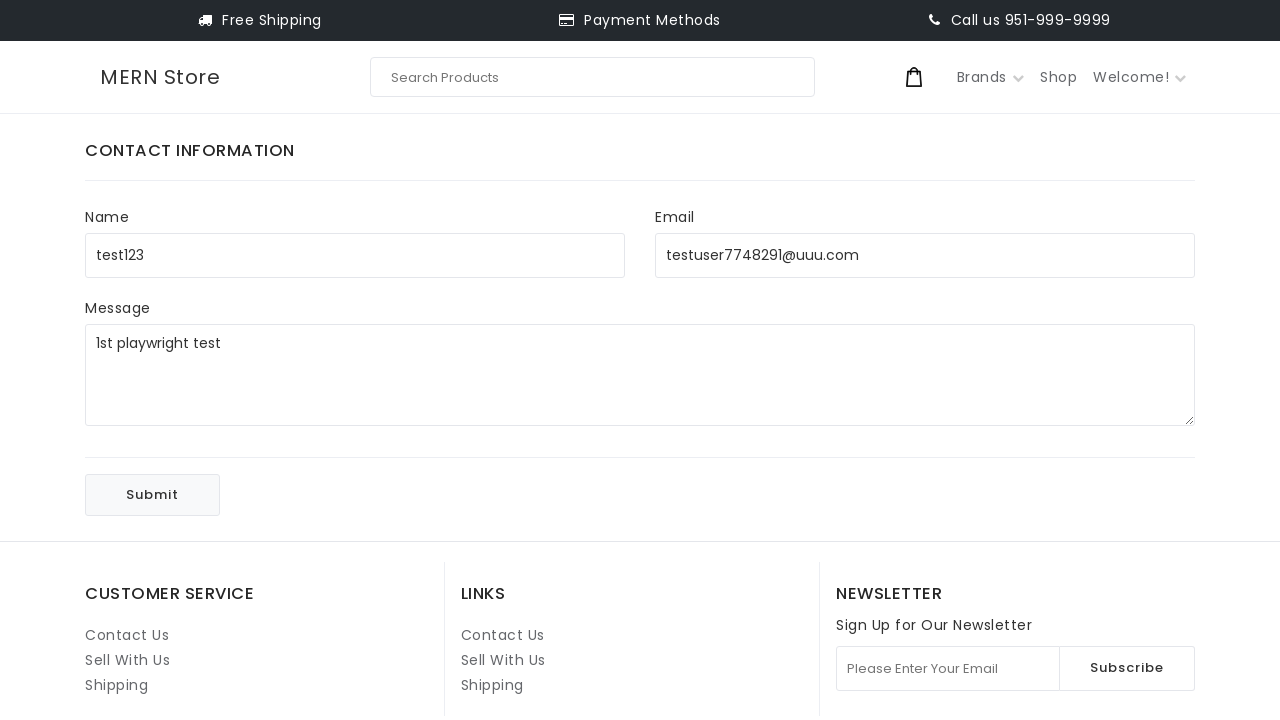